Tests product search and add to cart functionality by searching for items containing "ca" and adding Cashews to the cart

Starting URL: https://rahulshettyacademy.com/seleniumPractise/#/

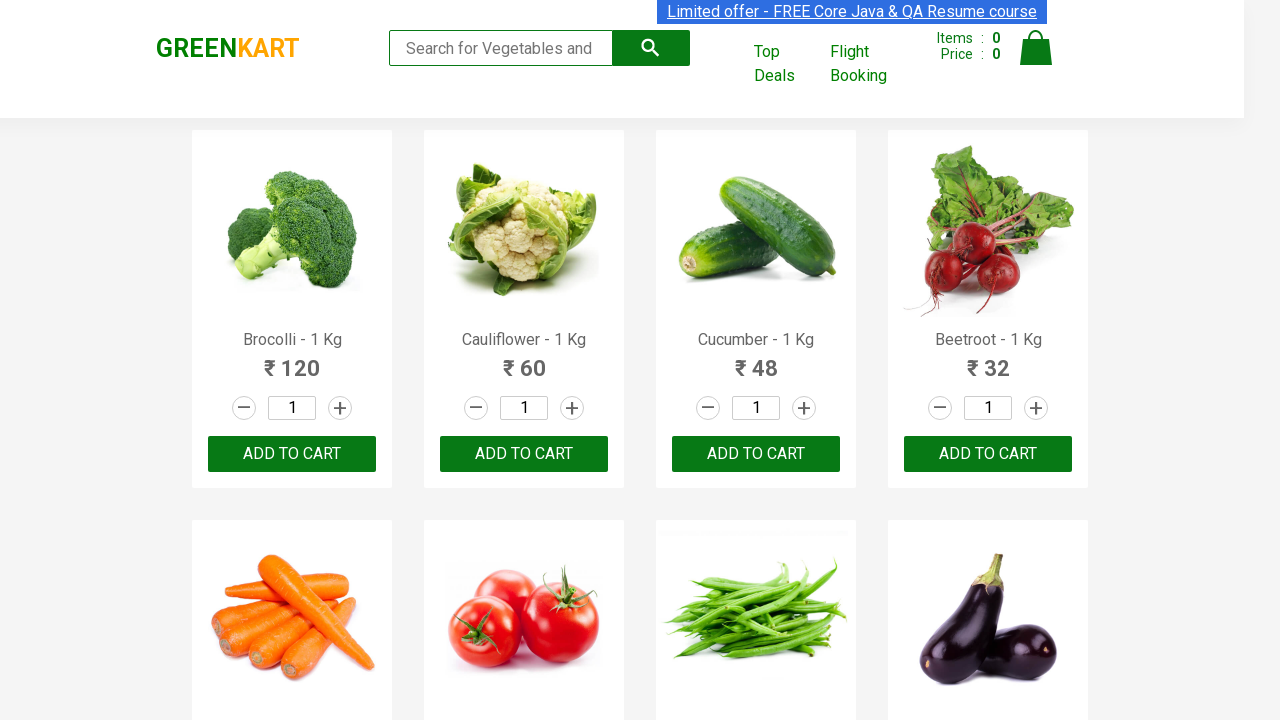

Filled search field with 'ca' on .search-keyword
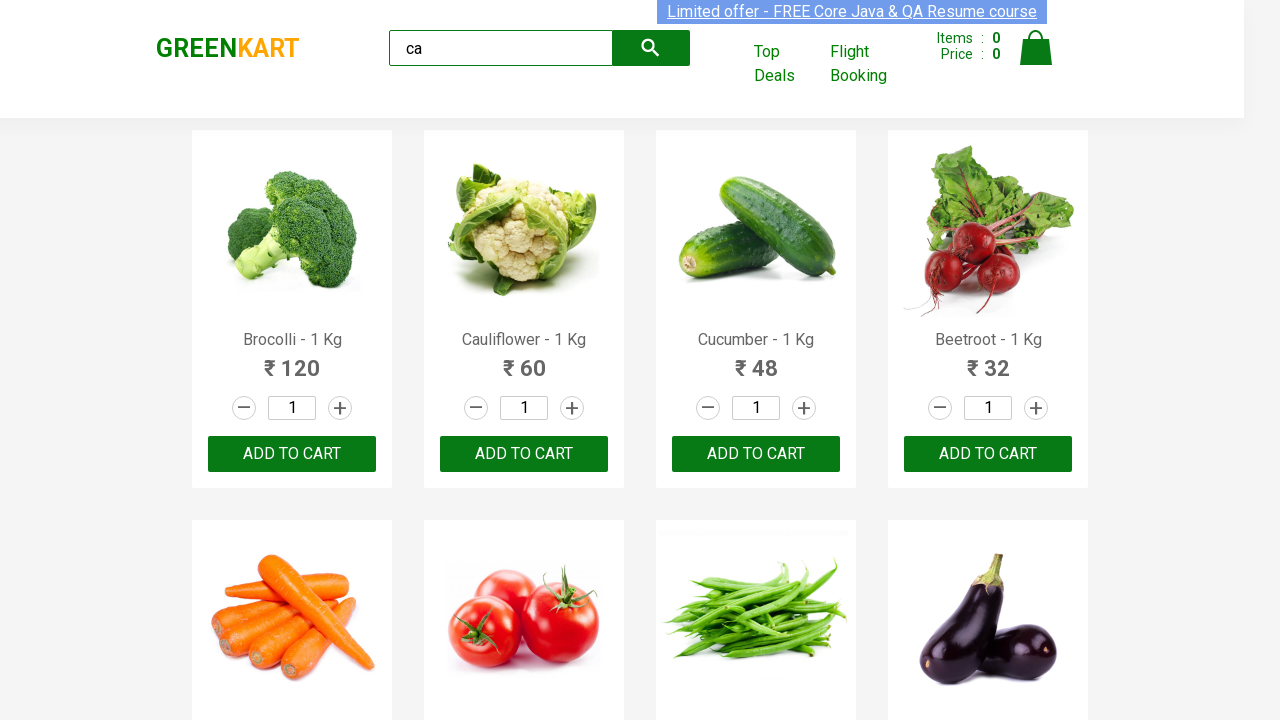

Products loaded after search
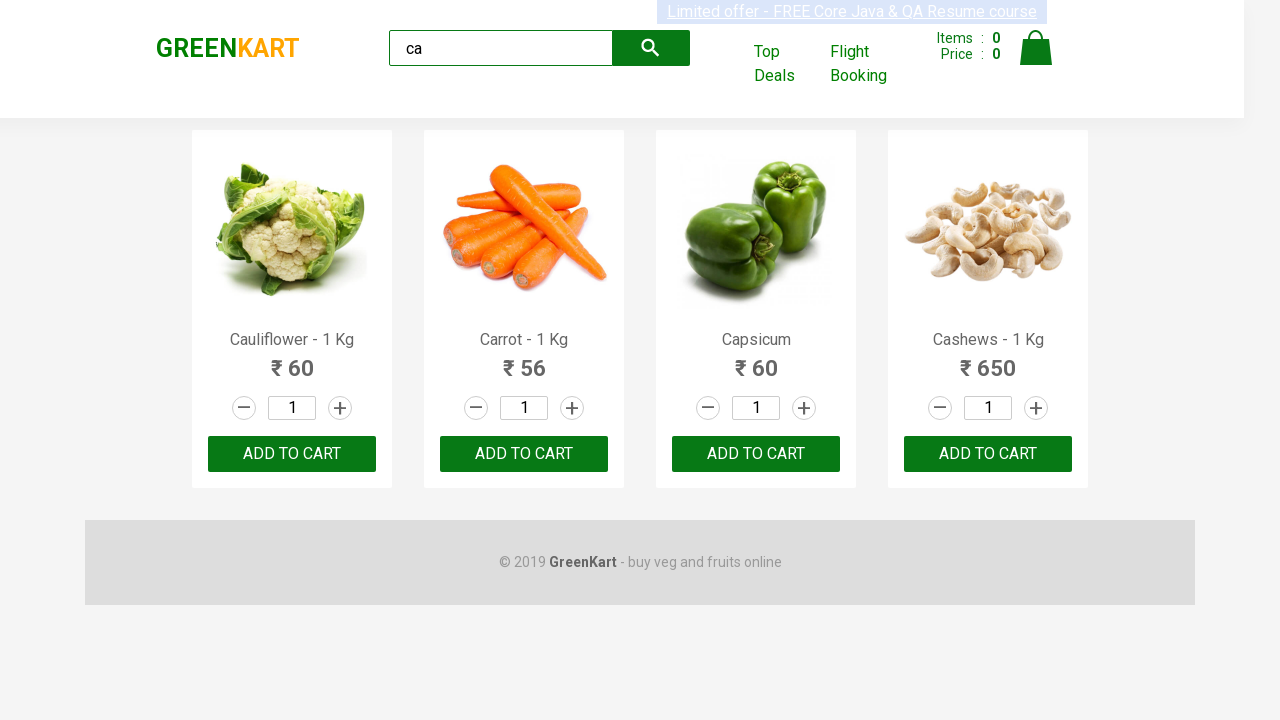

Retrieved all product elements from search results
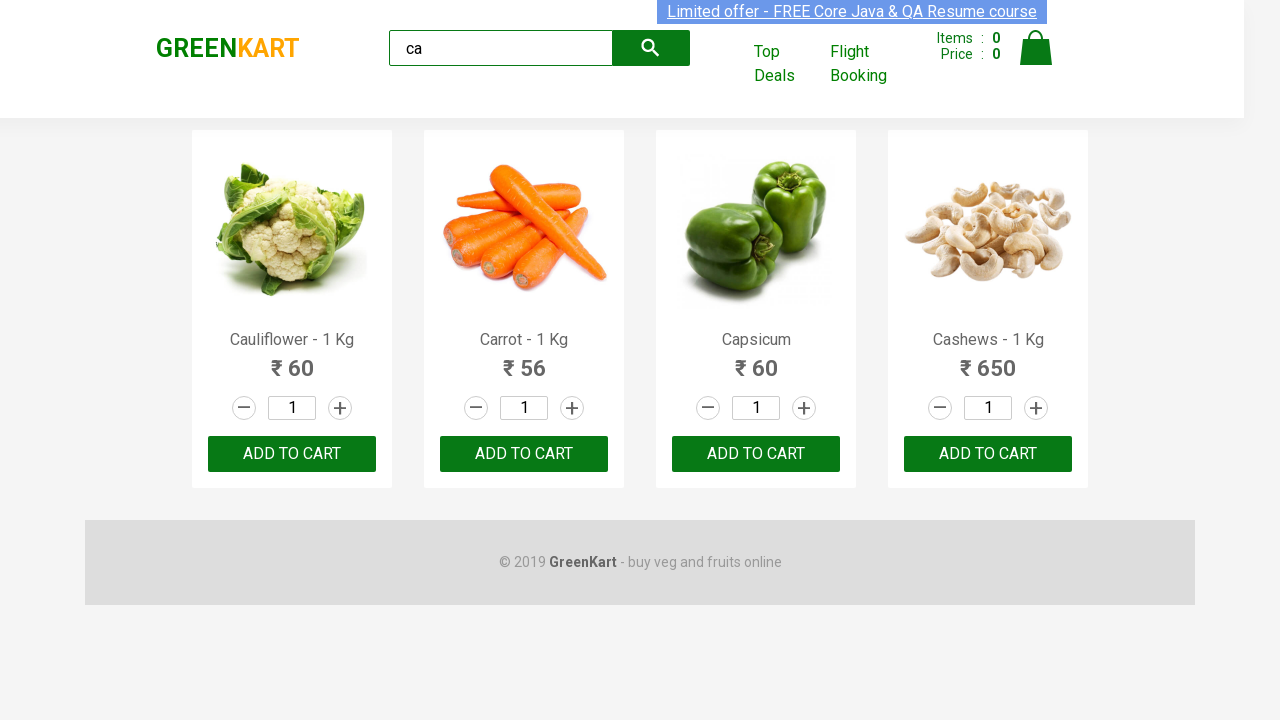

Retrieved product name: Cauliflower - 1 Kg
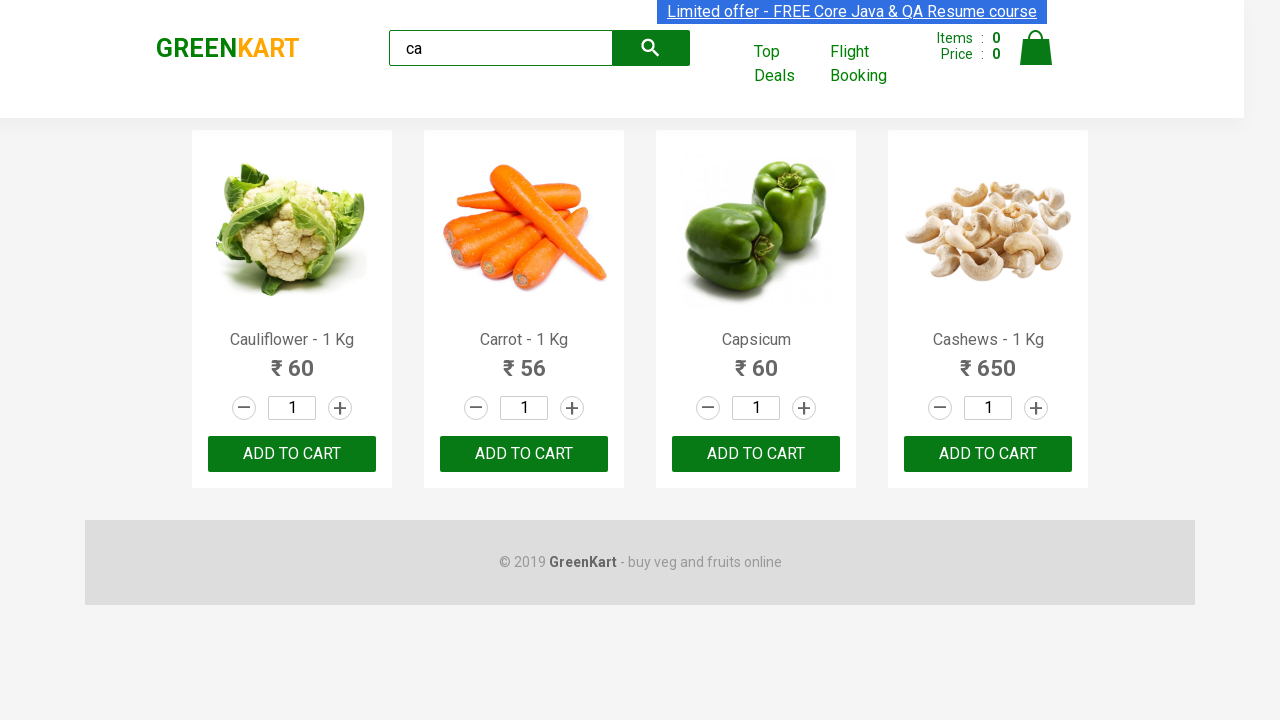

Retrieved product name: Carrot - 1 Kg
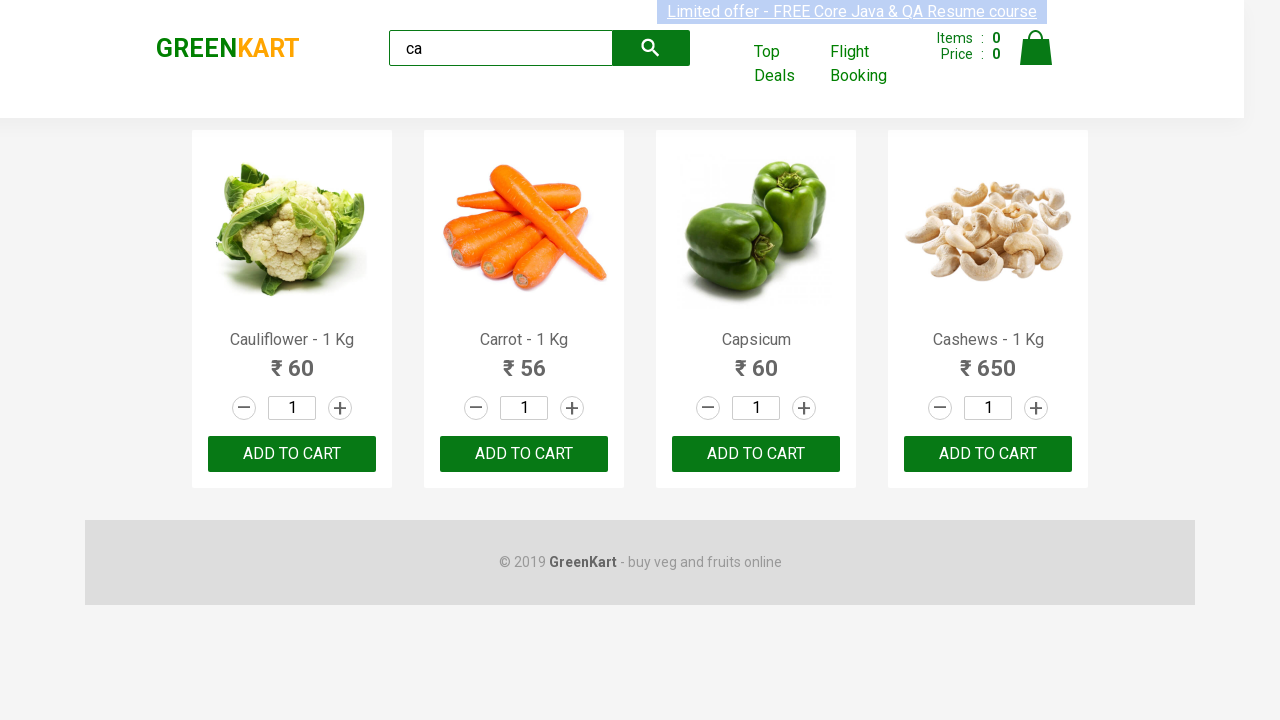

Retrieved product name: Capsicum
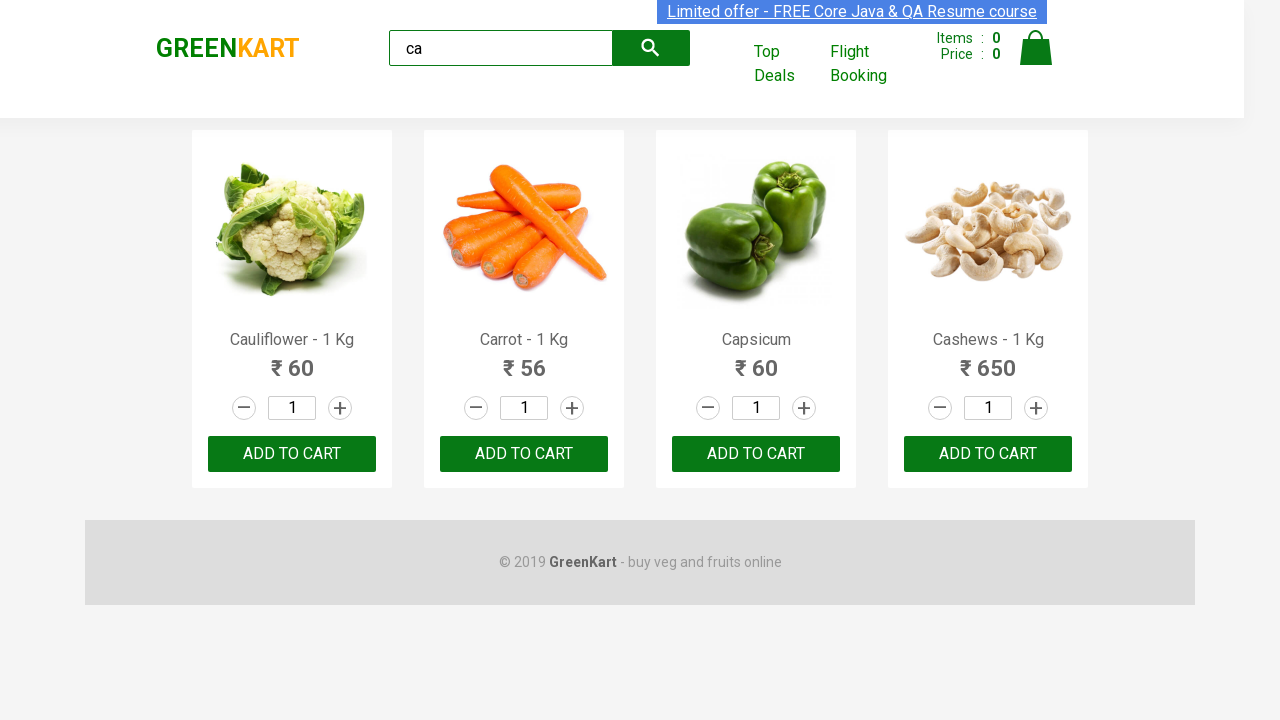

Retrieved product name: Cashews - 1 Kg
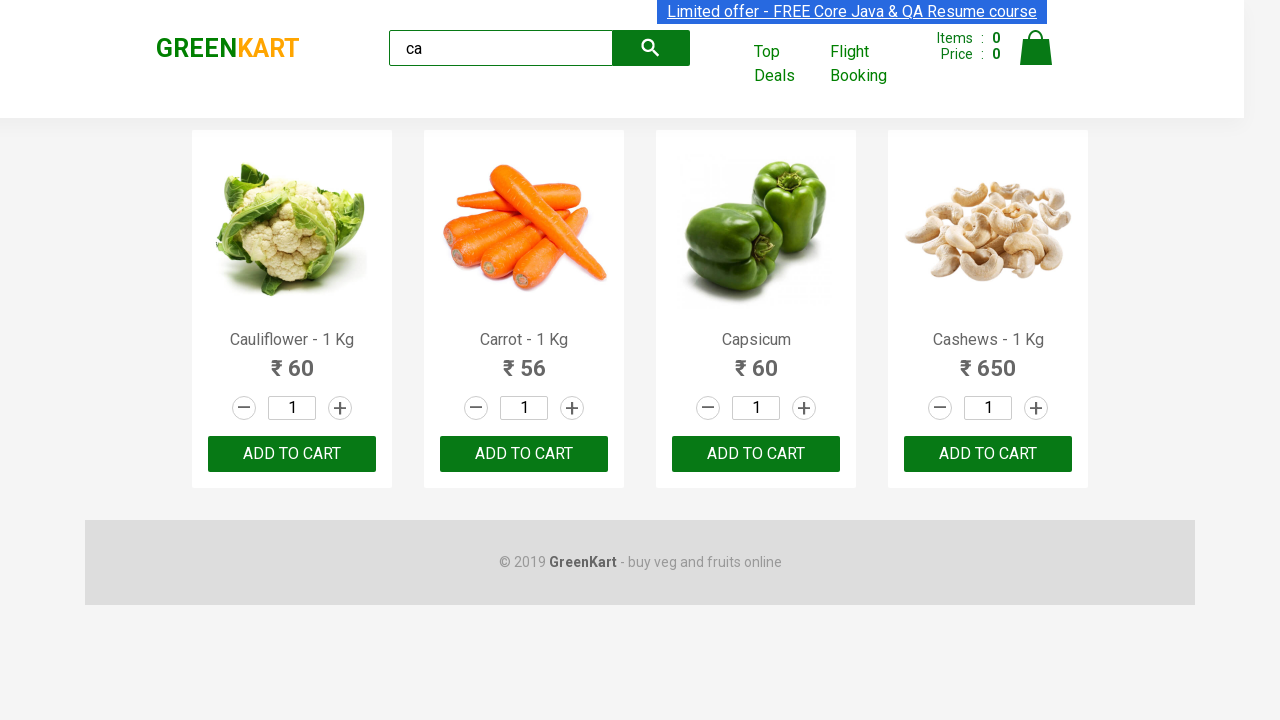

Clicked add to cart button for Cashews
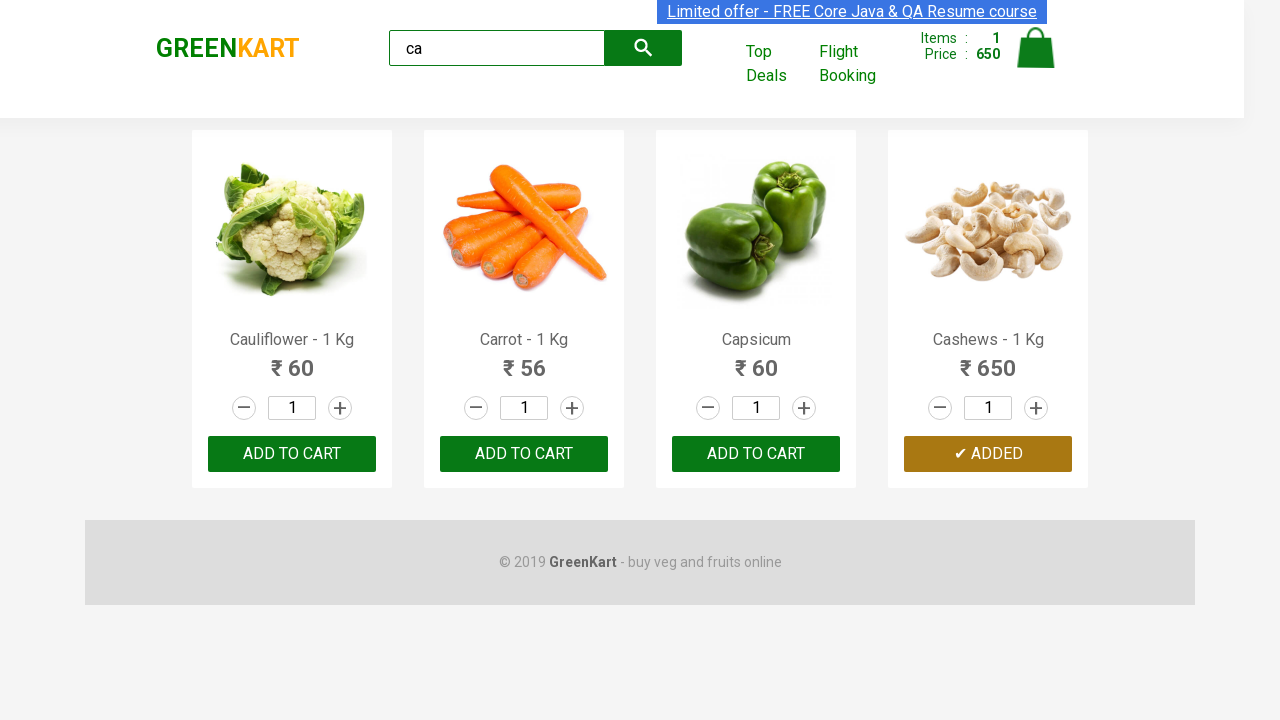

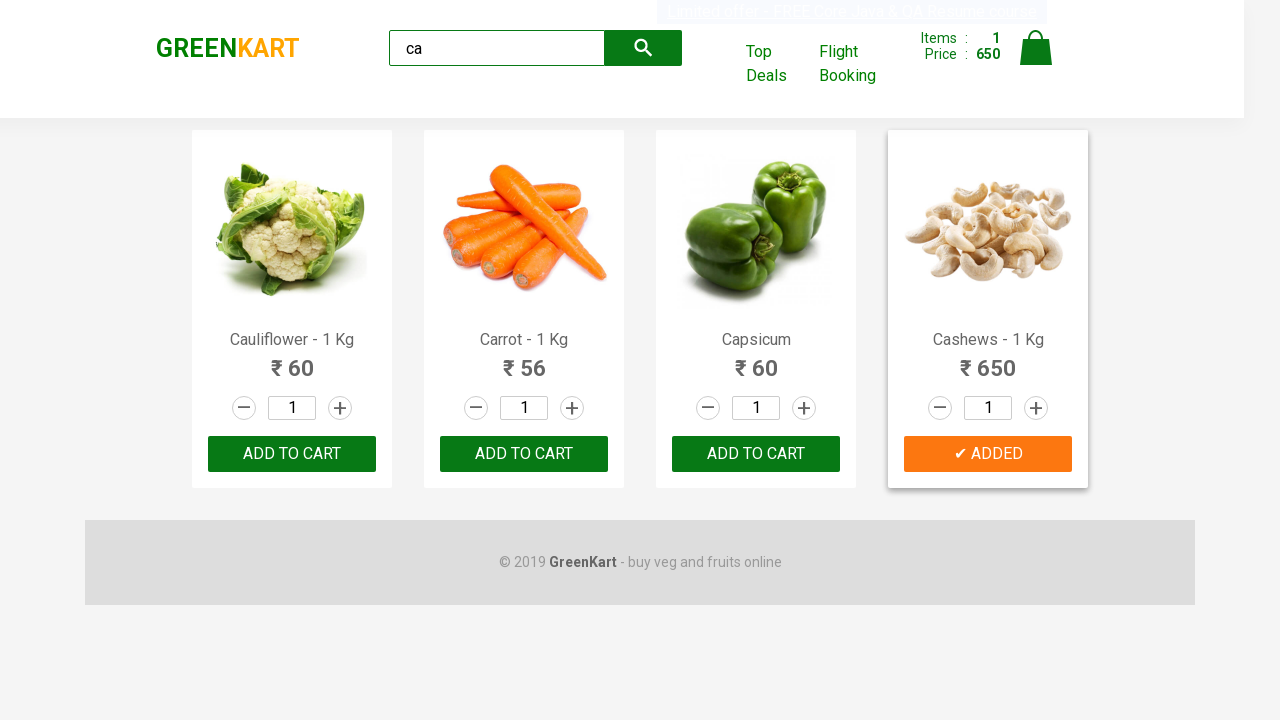